Navigates to Citibank's internet banking information page and maximizes the window

Starting URL: https://www.online.citibank.co.in/products-services/online-services/internet-banking.htm

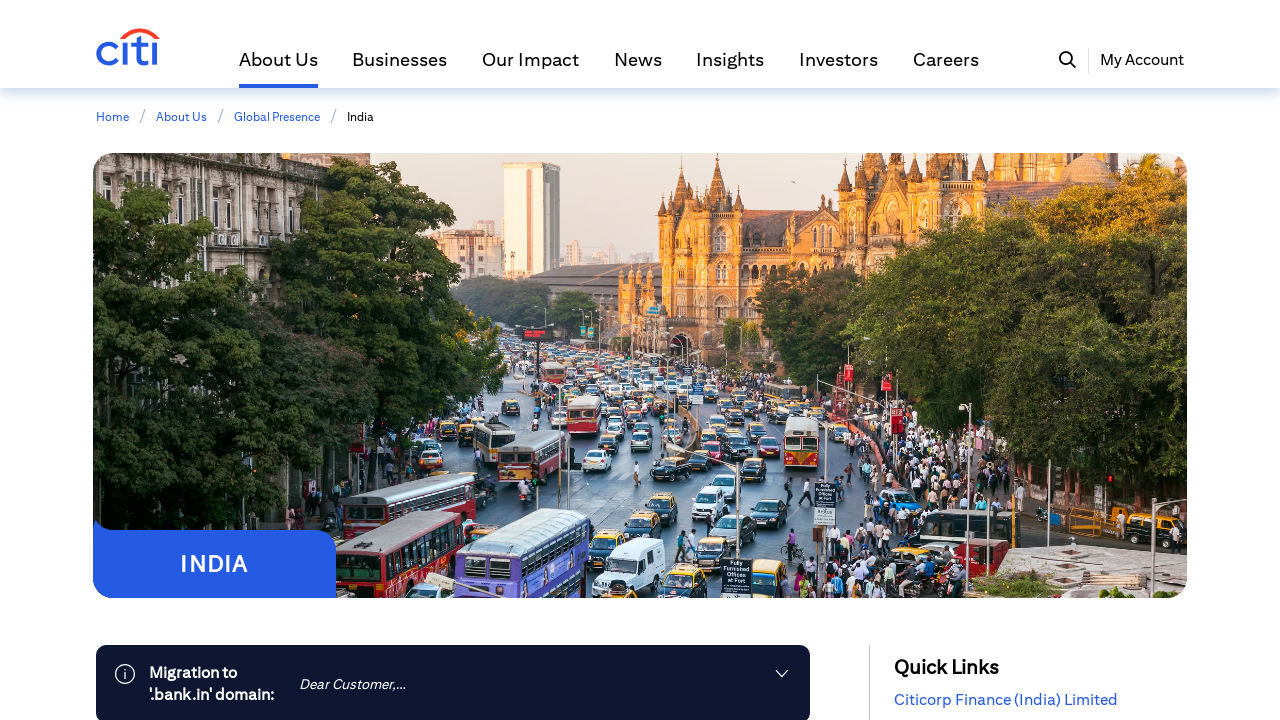

Waited for page to load completely (networkidle state reached)
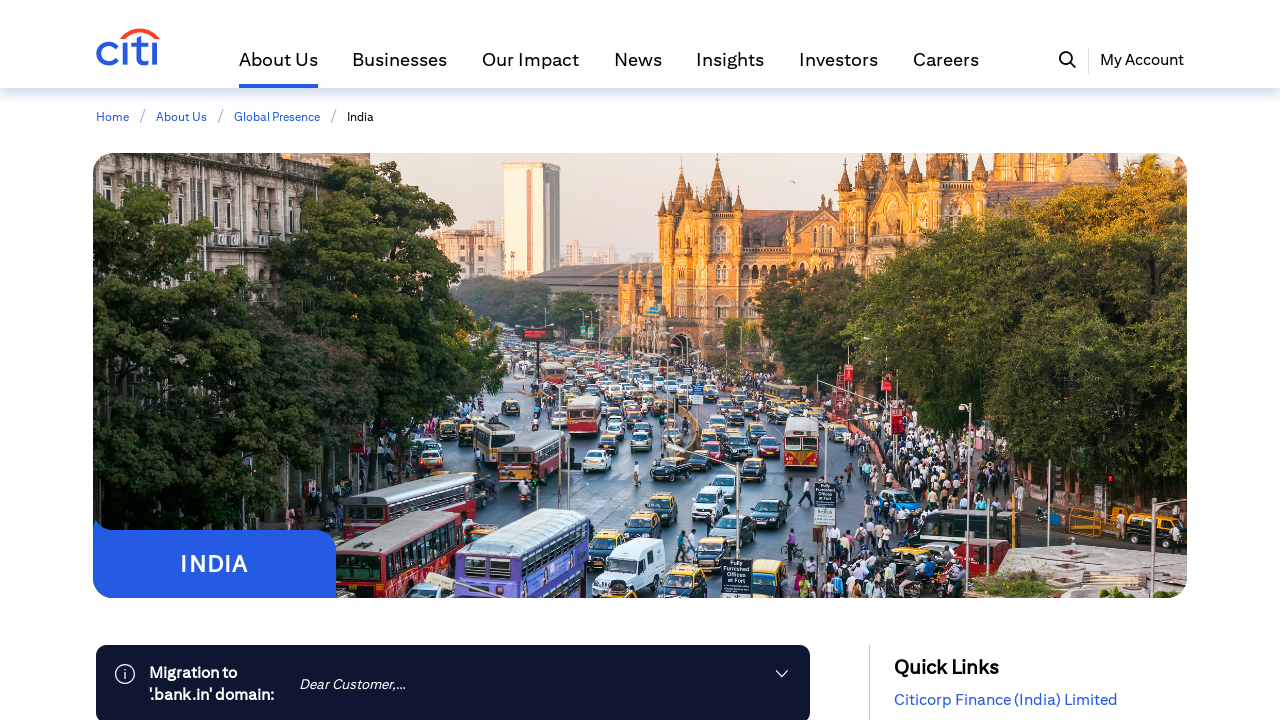

Maximized browser window to 1920x1080
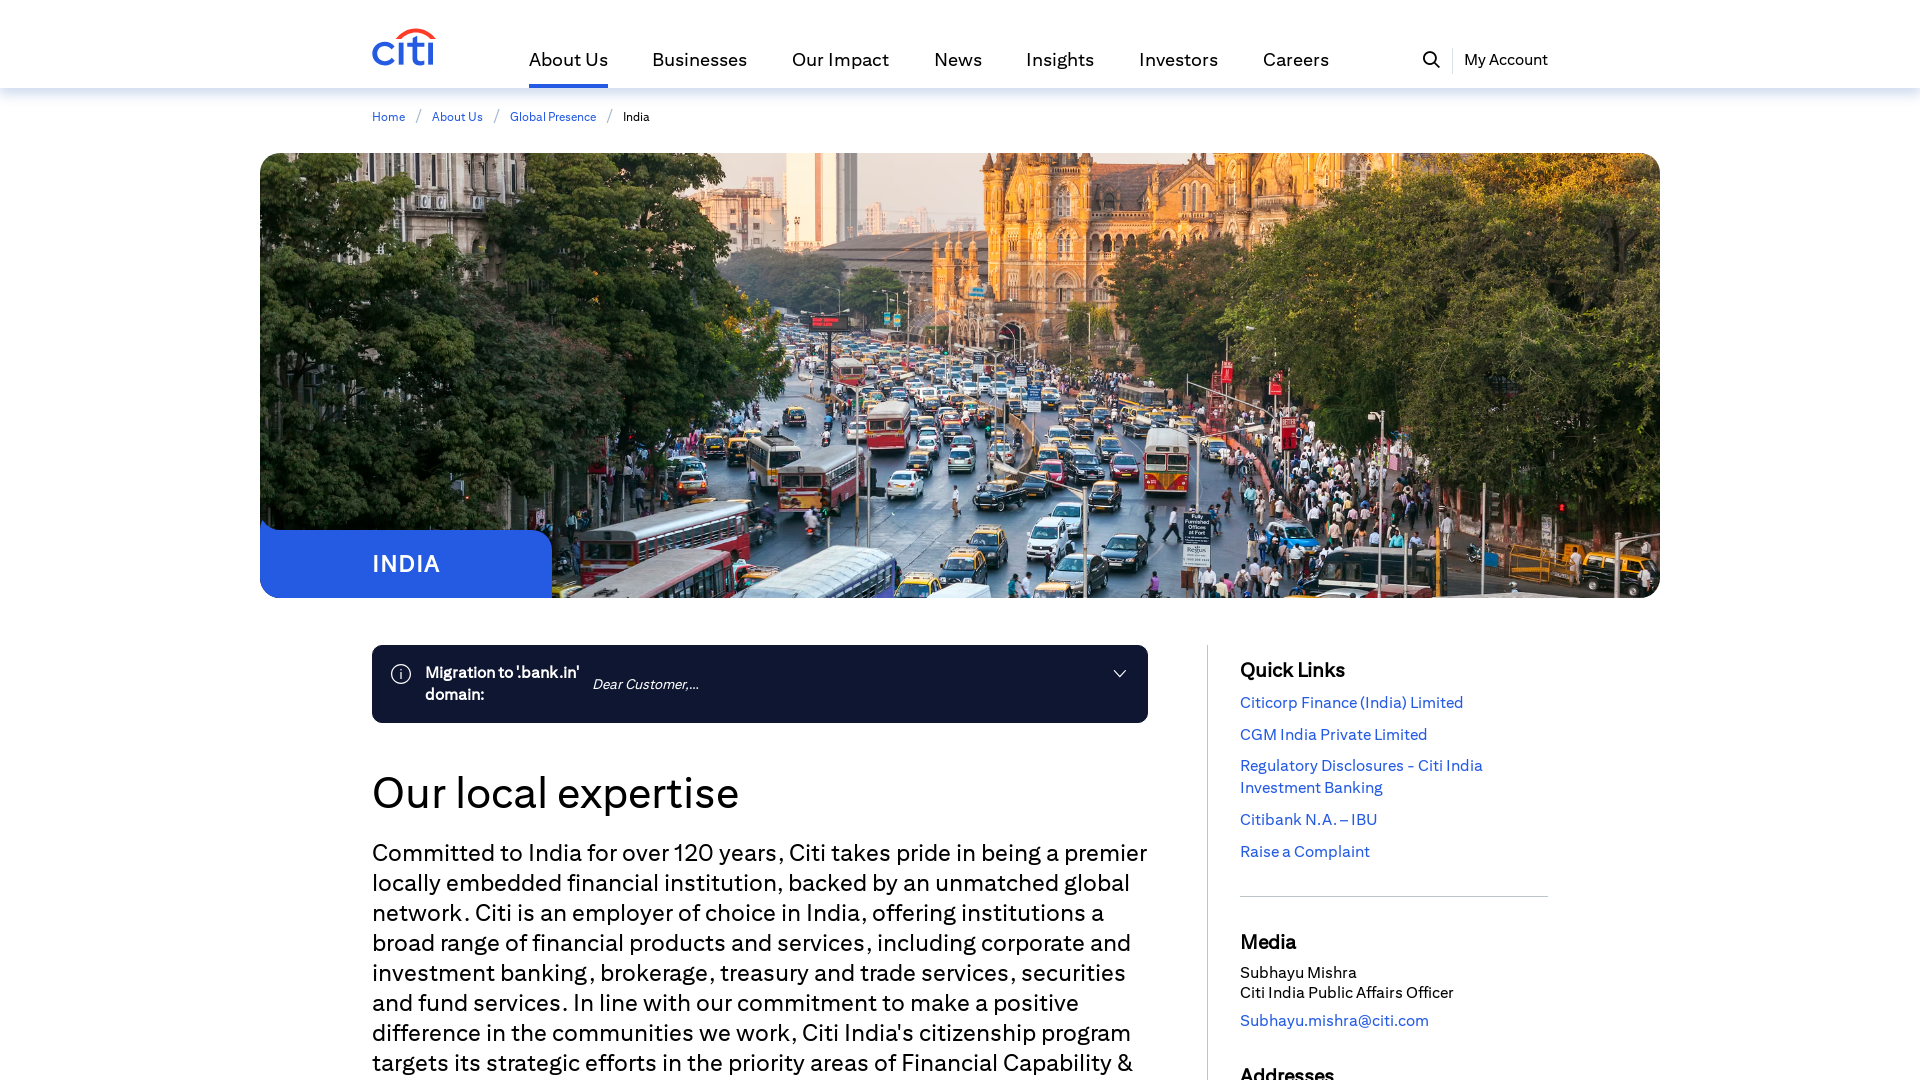

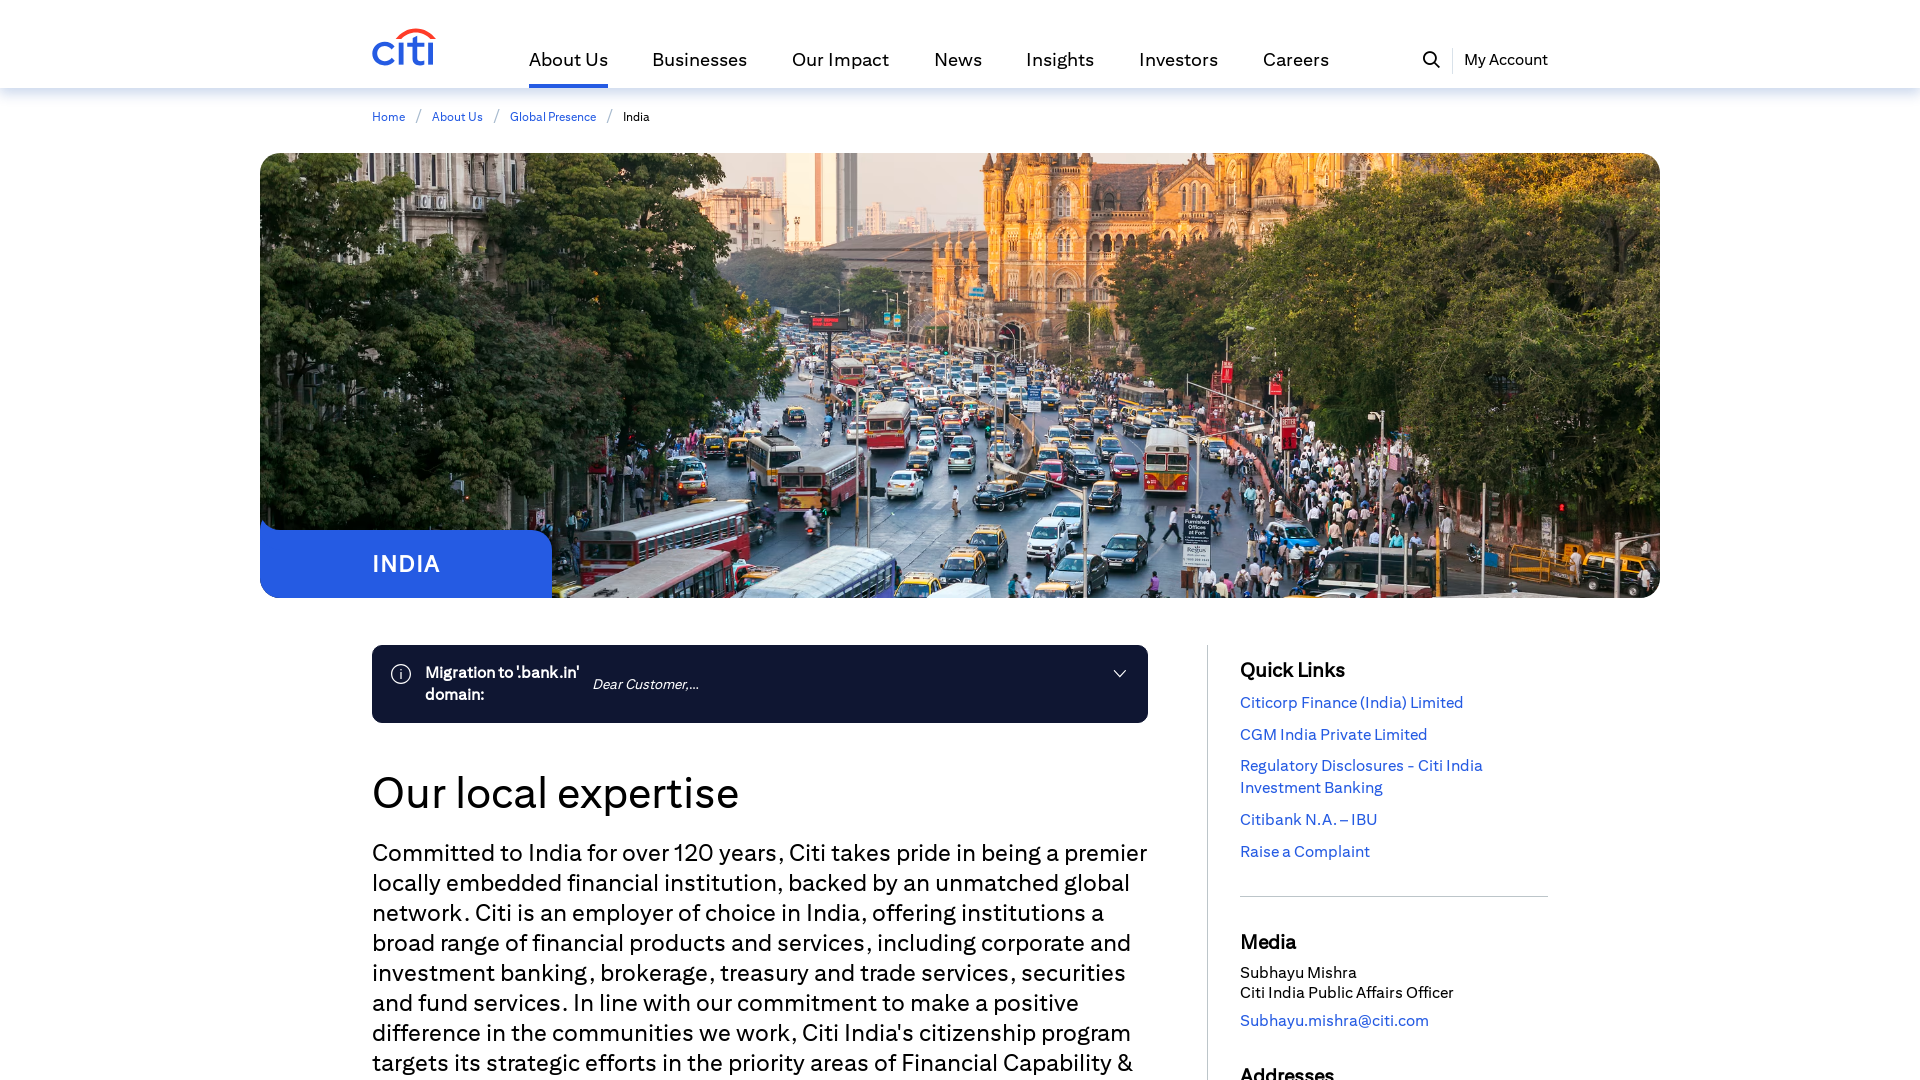